Tests keyboard key press functionality by sending the SPACE key to an input element and then sending the LEFT arrow key, verifying the displayed result text for each key press.

Starting URL: http://the-internet.herokuapp.com/key_presses

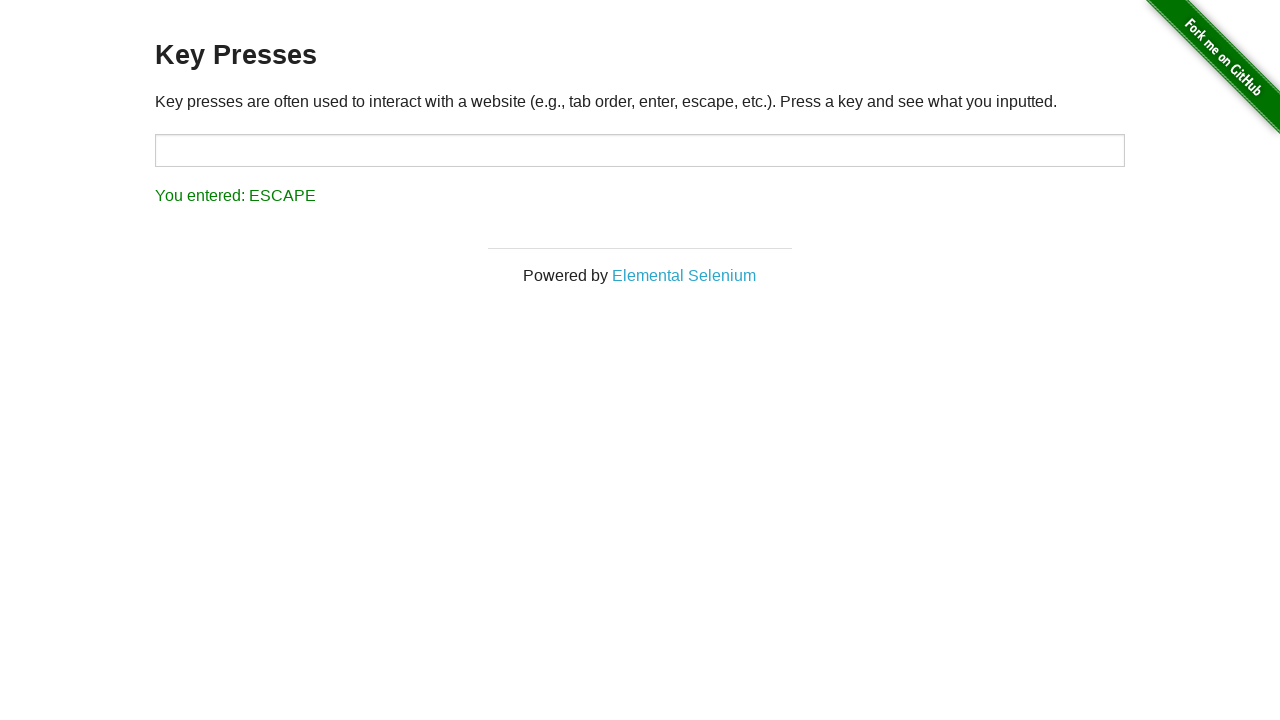

Pressed SPACE key on target input element on #target
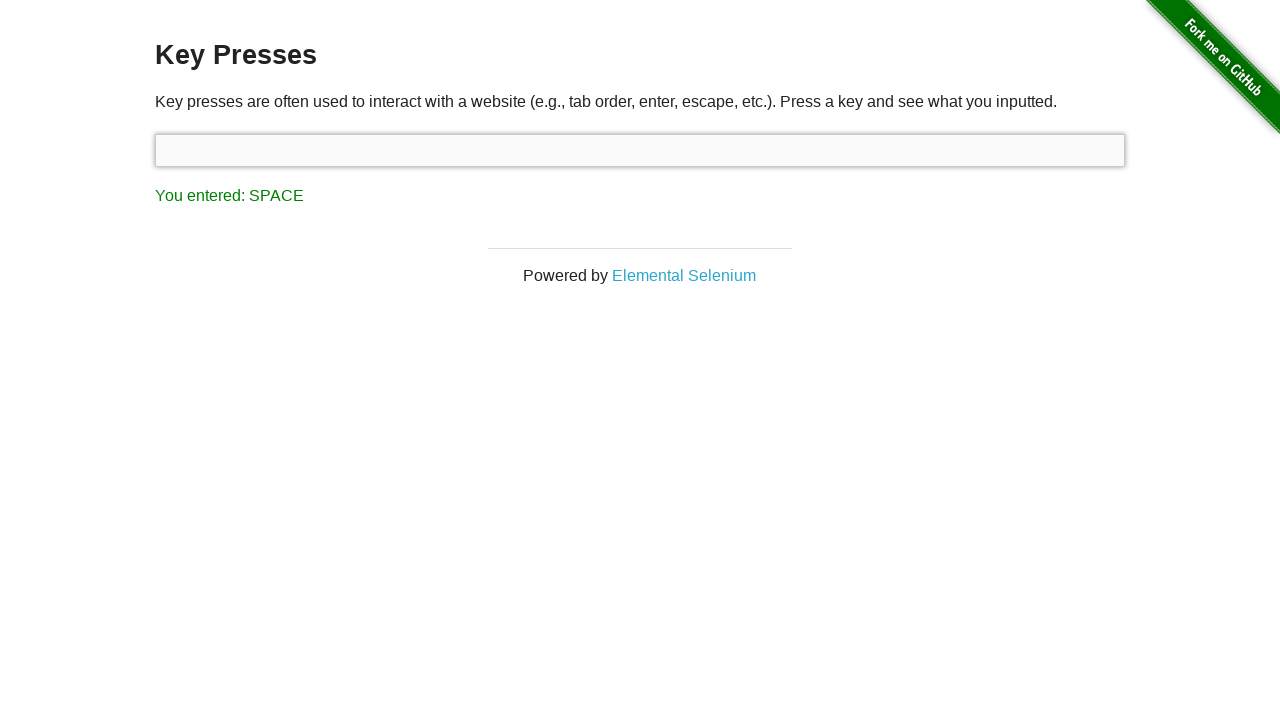

Verified SPACE key press was registered in result text
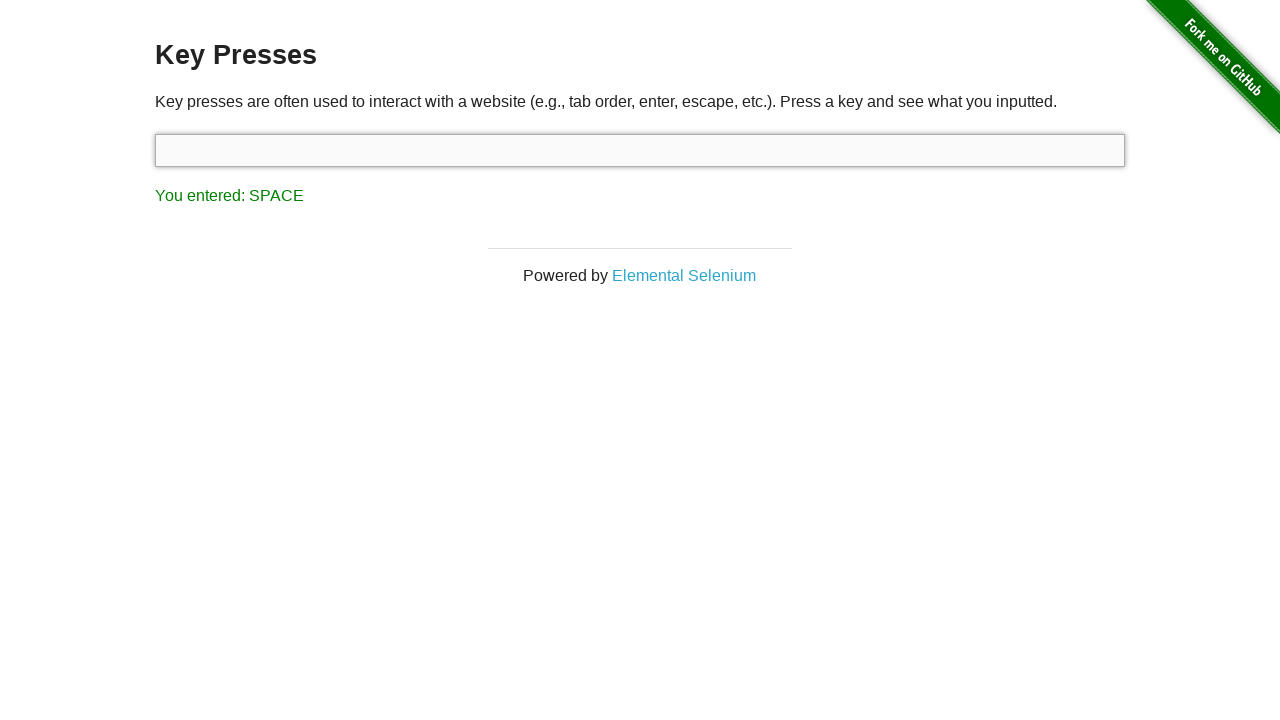

Pressed LEFT arrow key on focused element
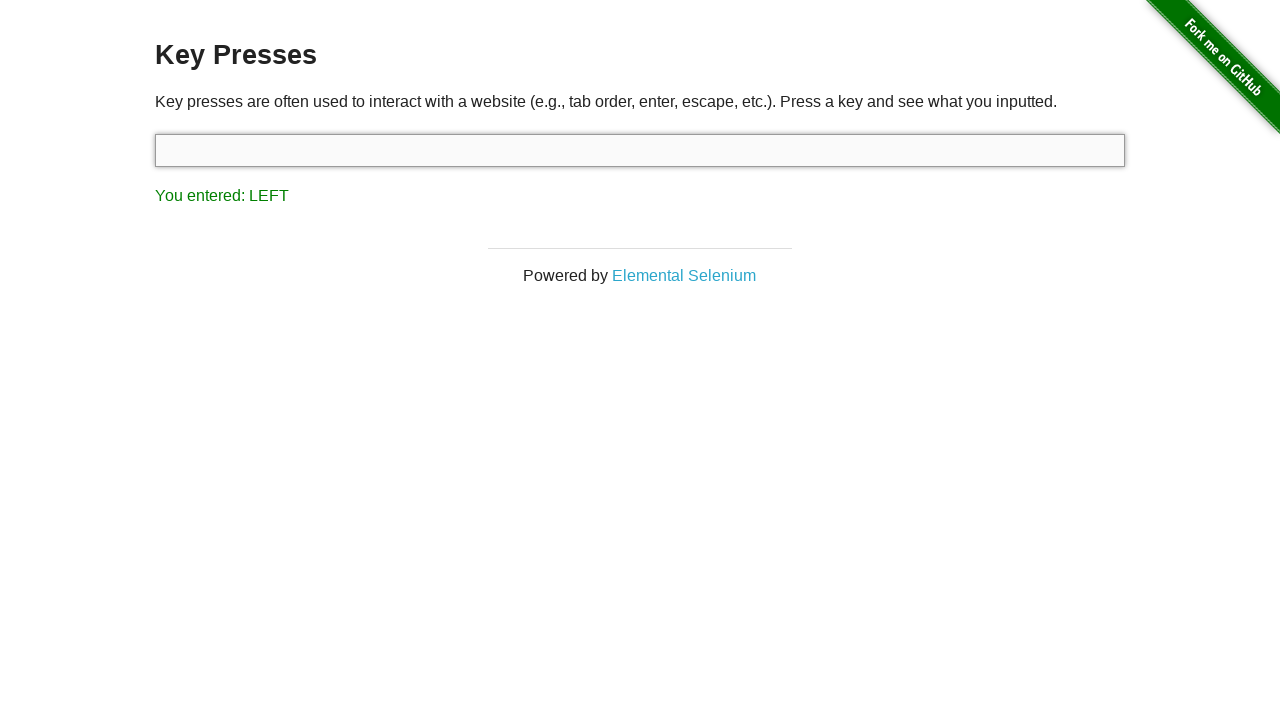

Verified LEFT arrow key press was registered in result text
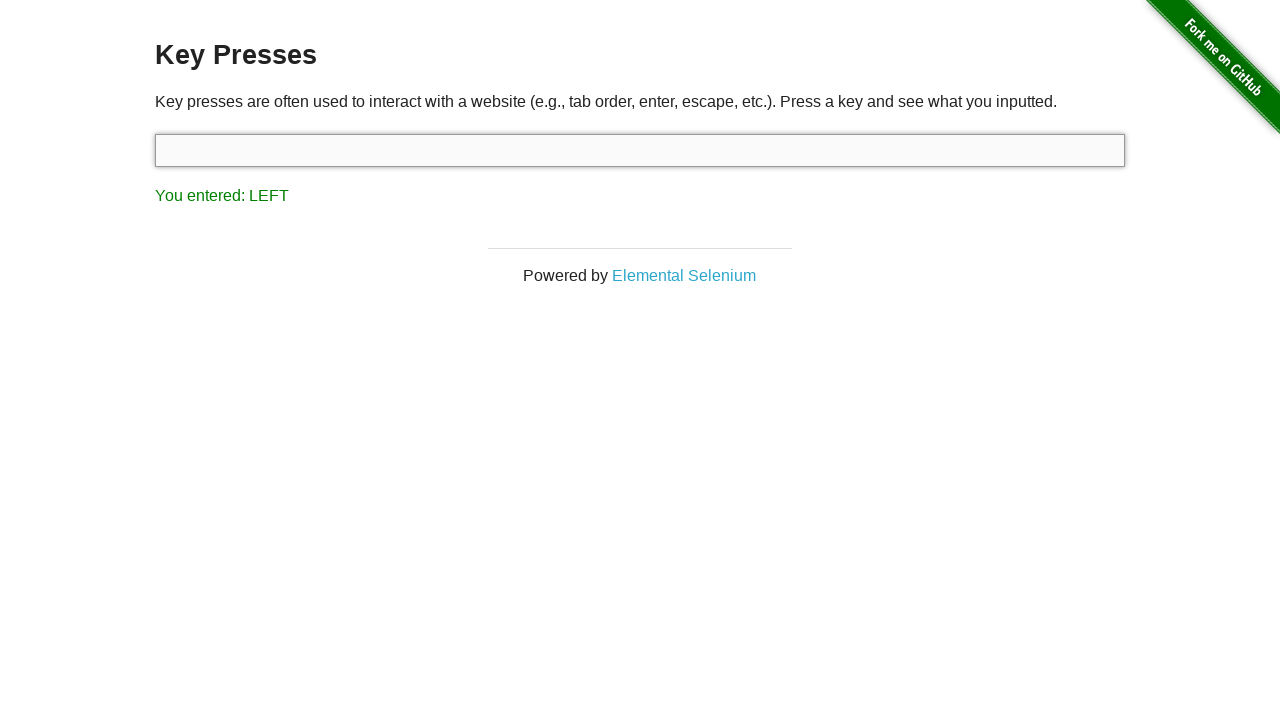

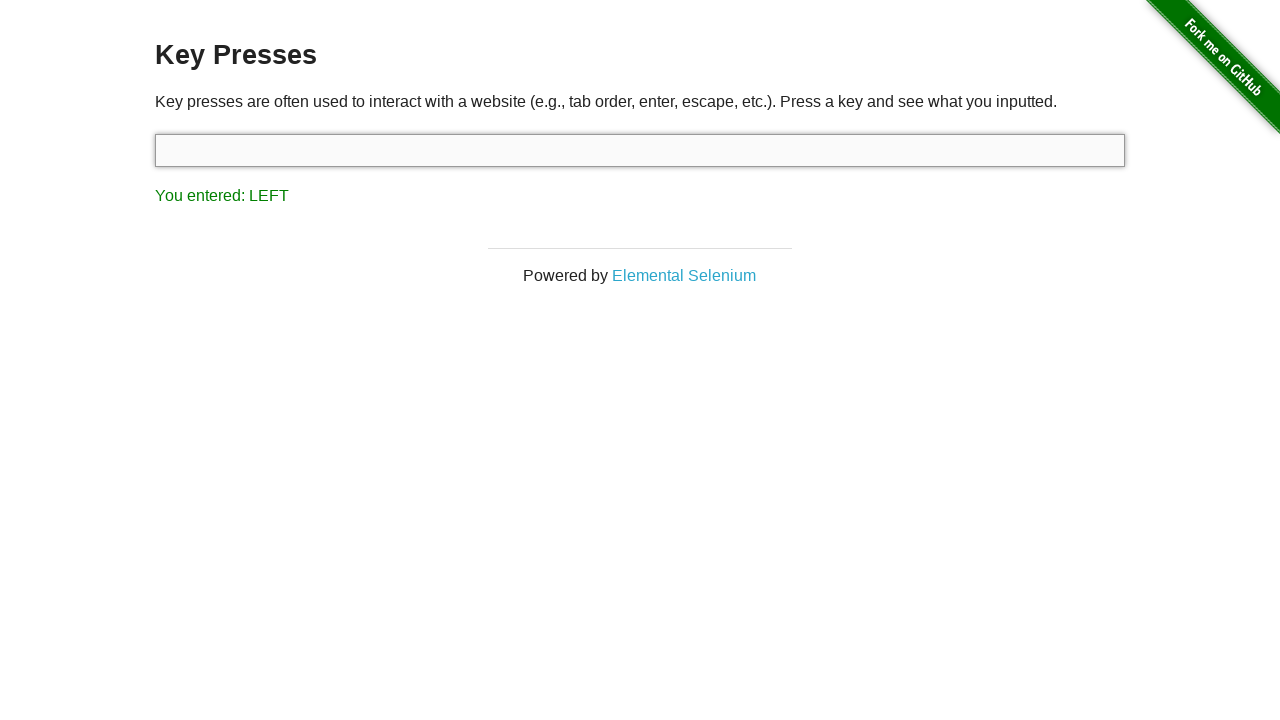